Tests dynamic controls by clicking checkbox, removing it, and verifying the element becomes invisible

Starting URL: https://the-internet.herokuapp.com/dynamic_controls

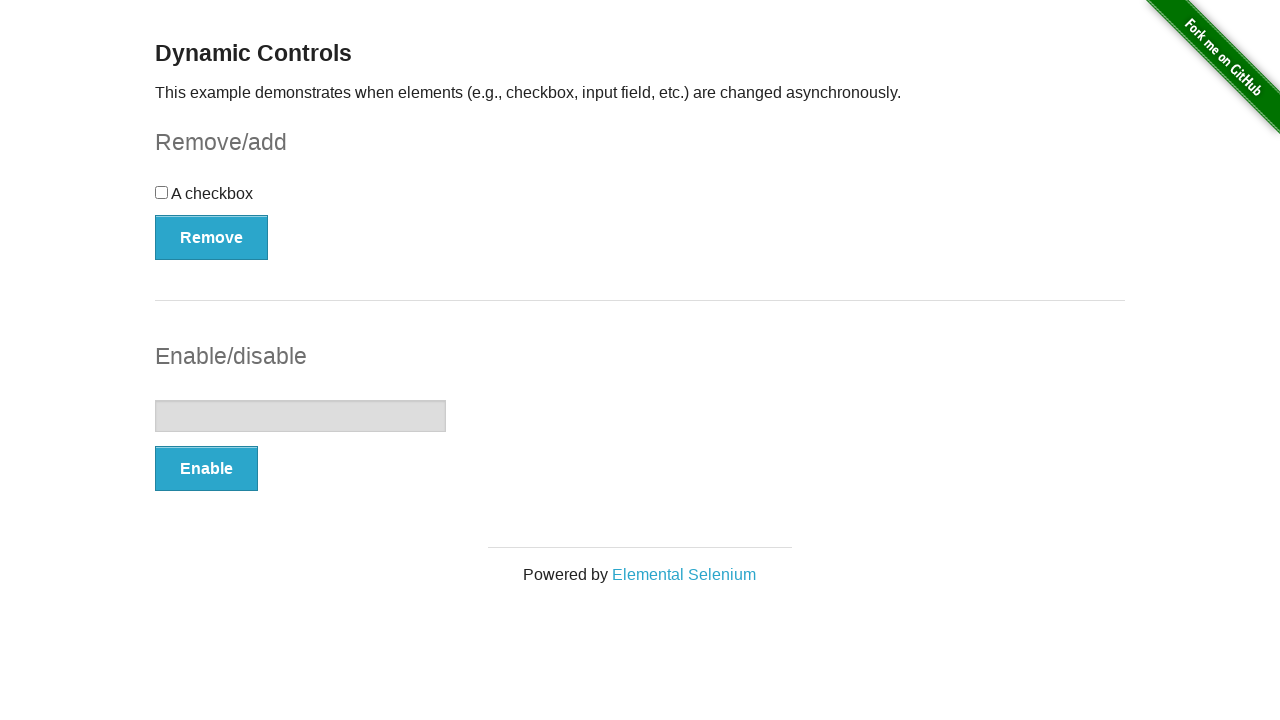

Clicked the checkbox in dynamic controls at (162, 192) on xpath=//div[@id='checkbox']//input
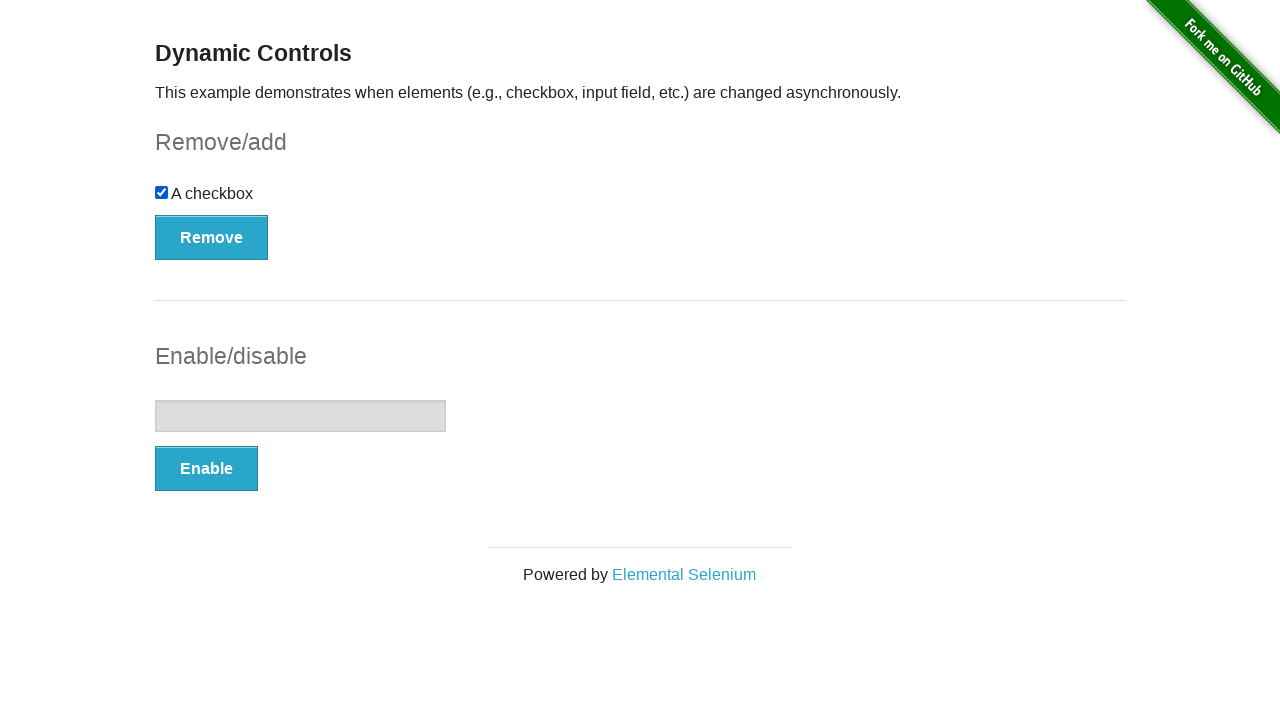

Clicked the Remove button to remove the checkbox at (212, 237) on xpath=//button[contains(text(),'Remove')]
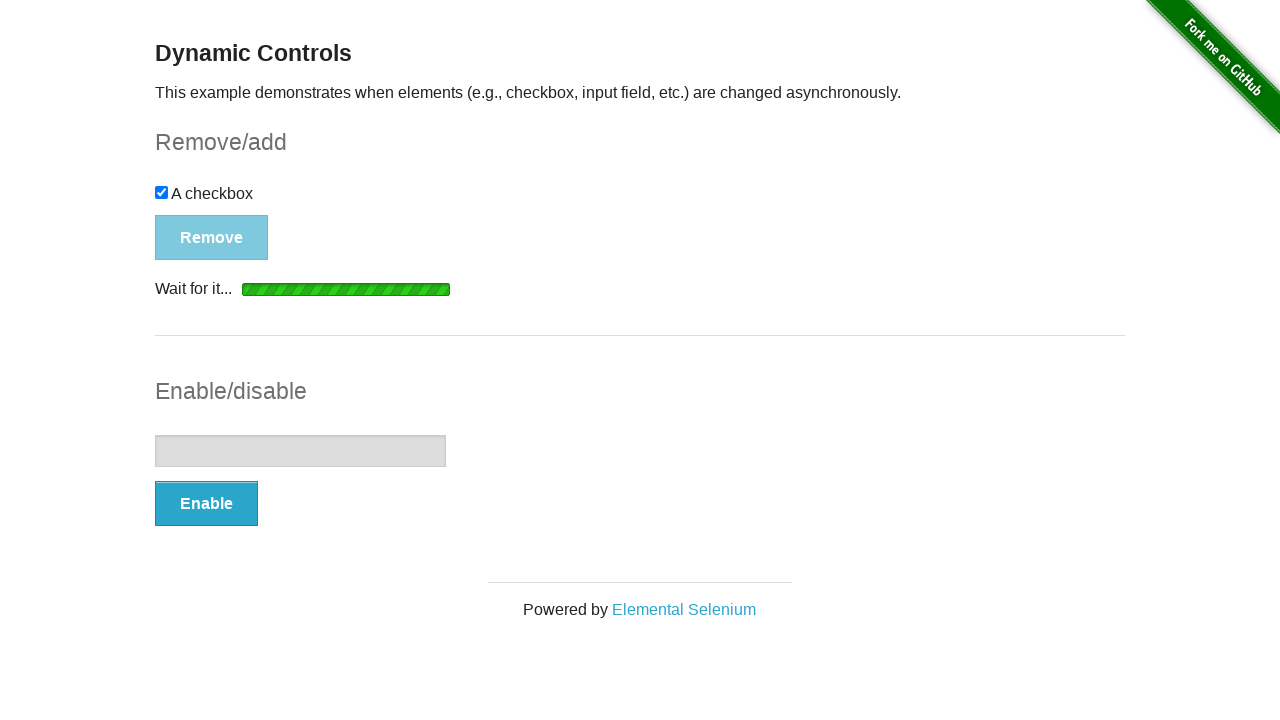

Verified checkbox element became invisible after removal
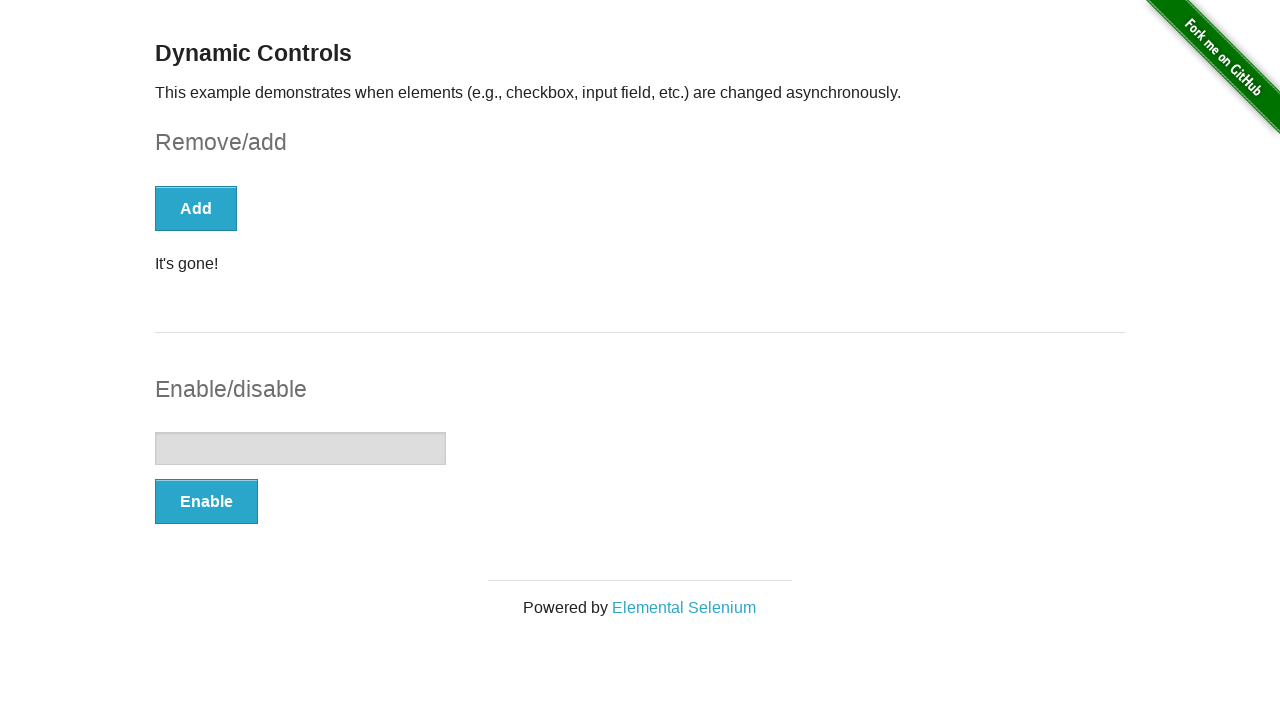

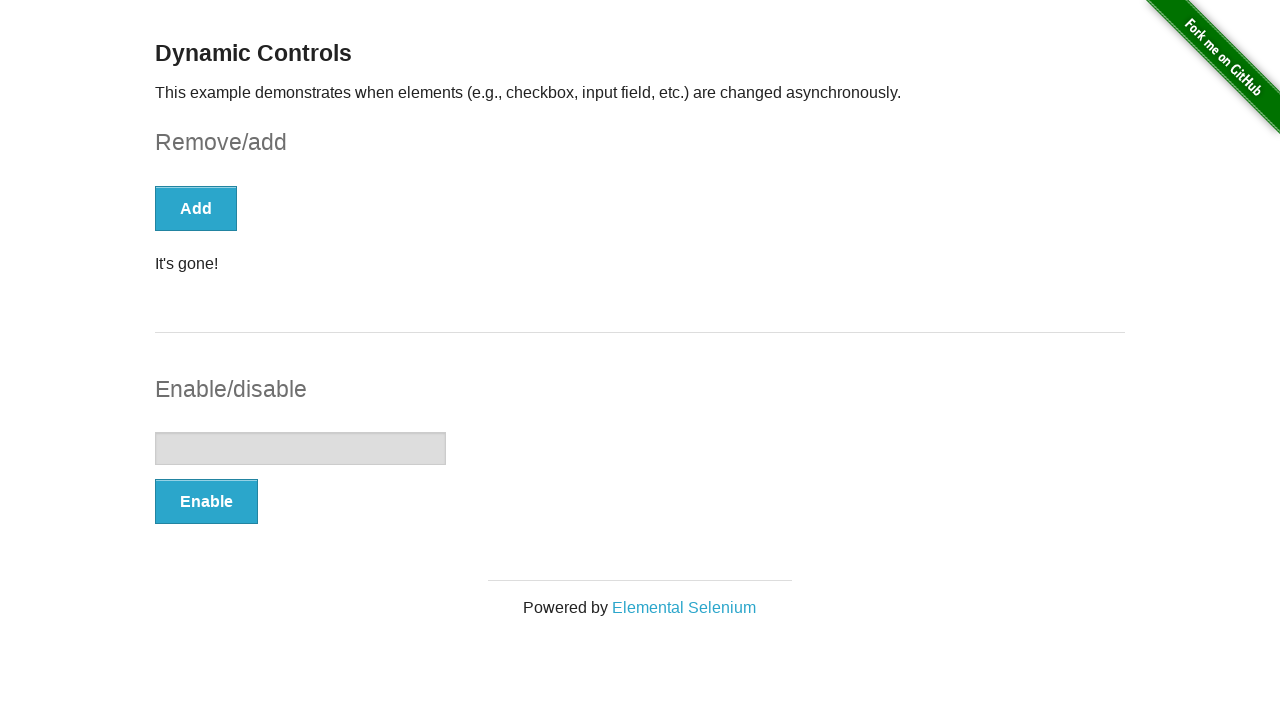